Tests registration with an existing username and verifies the duplicate user error alert

Starting URL: https://www.demoblaze.com/

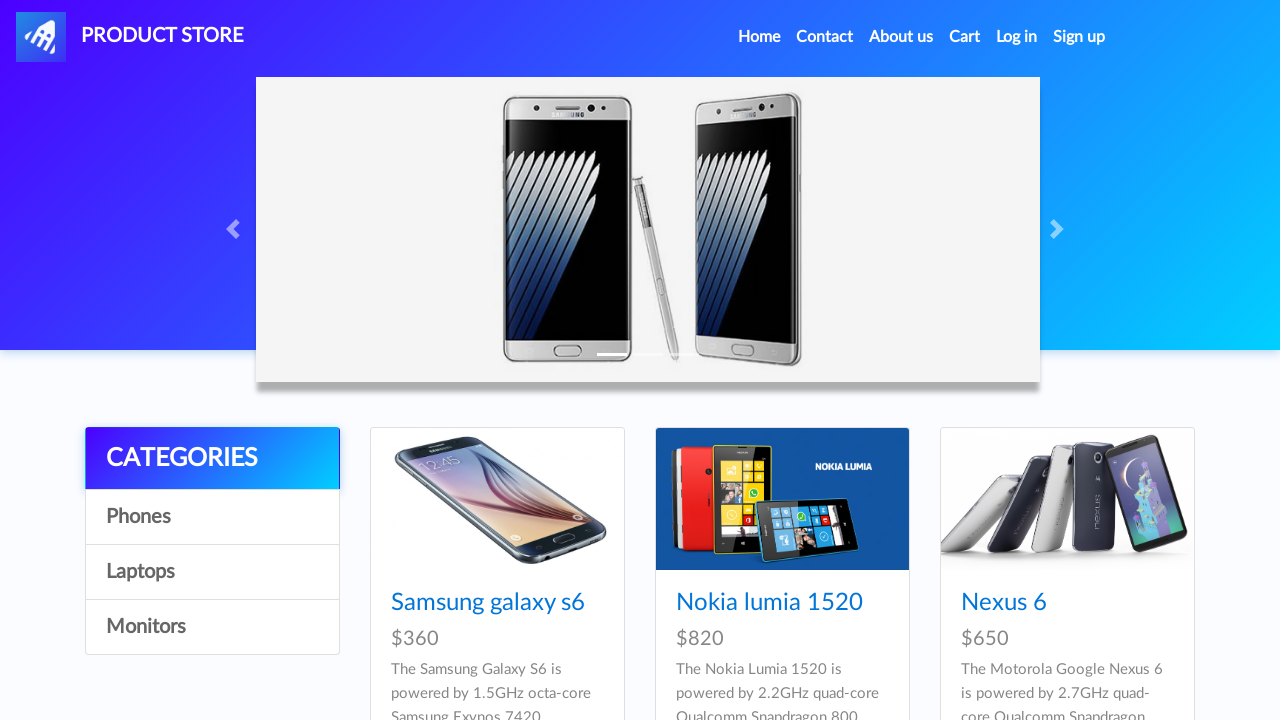

Clicked Sign up link to open registration modal at (1079, 37) on a#signin2
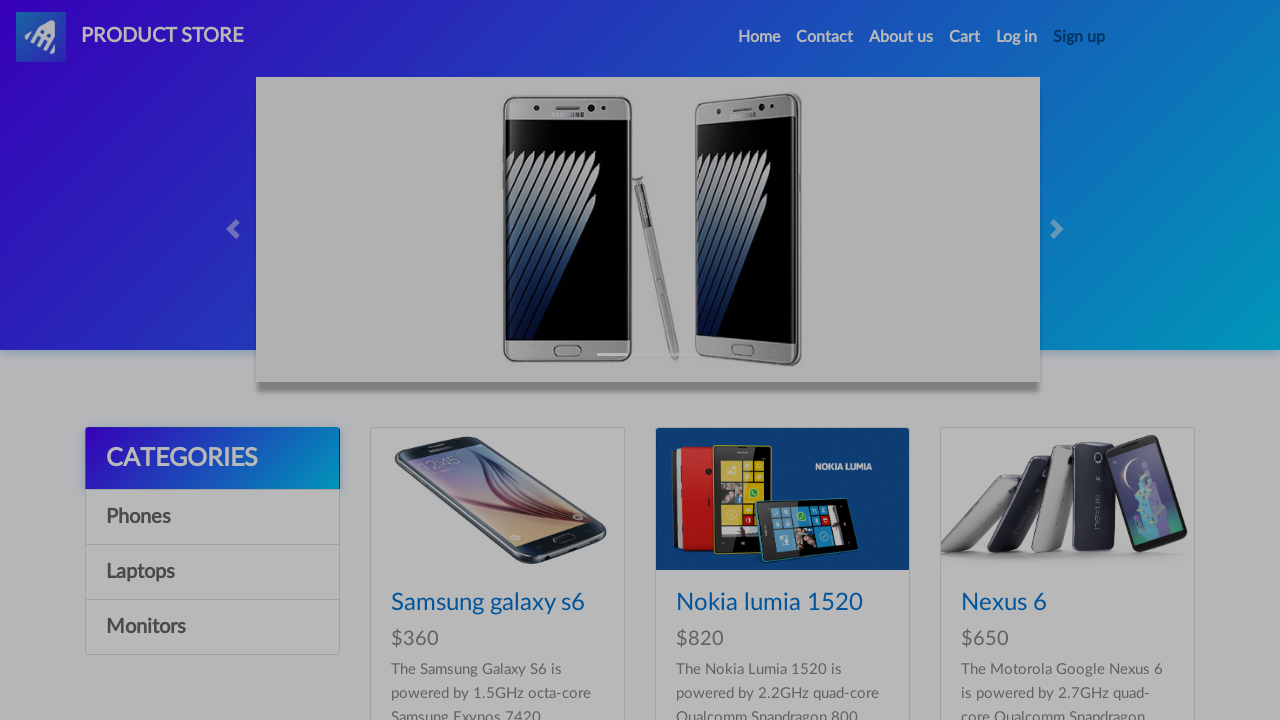

Registration modal appeared
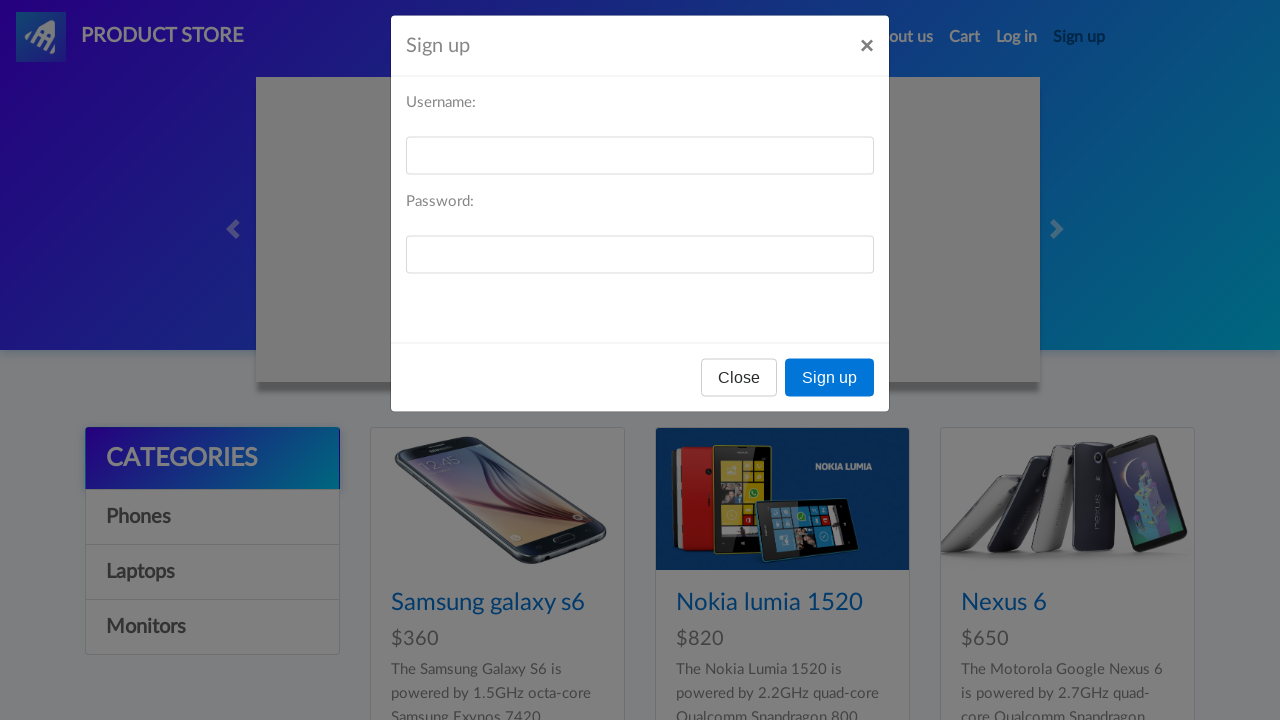

Filled username field with 'existinguser' on #sign-username
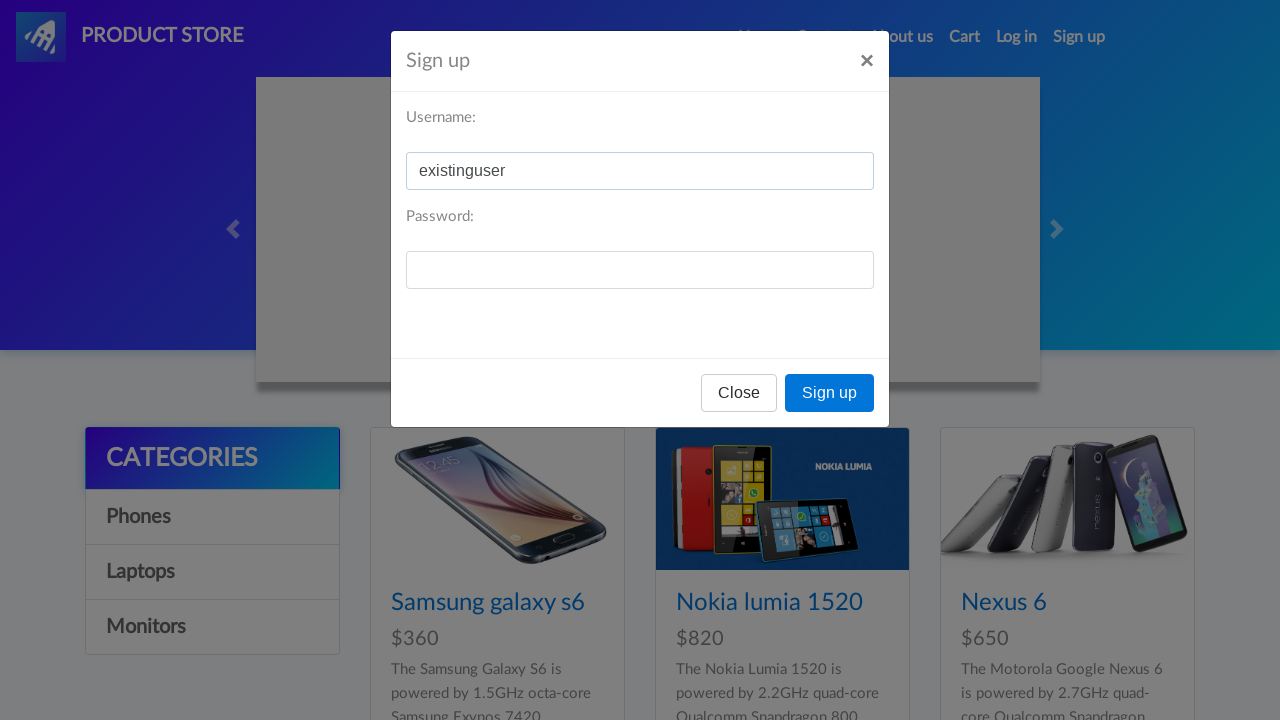

Filled password field with 'password456' on #sign-password
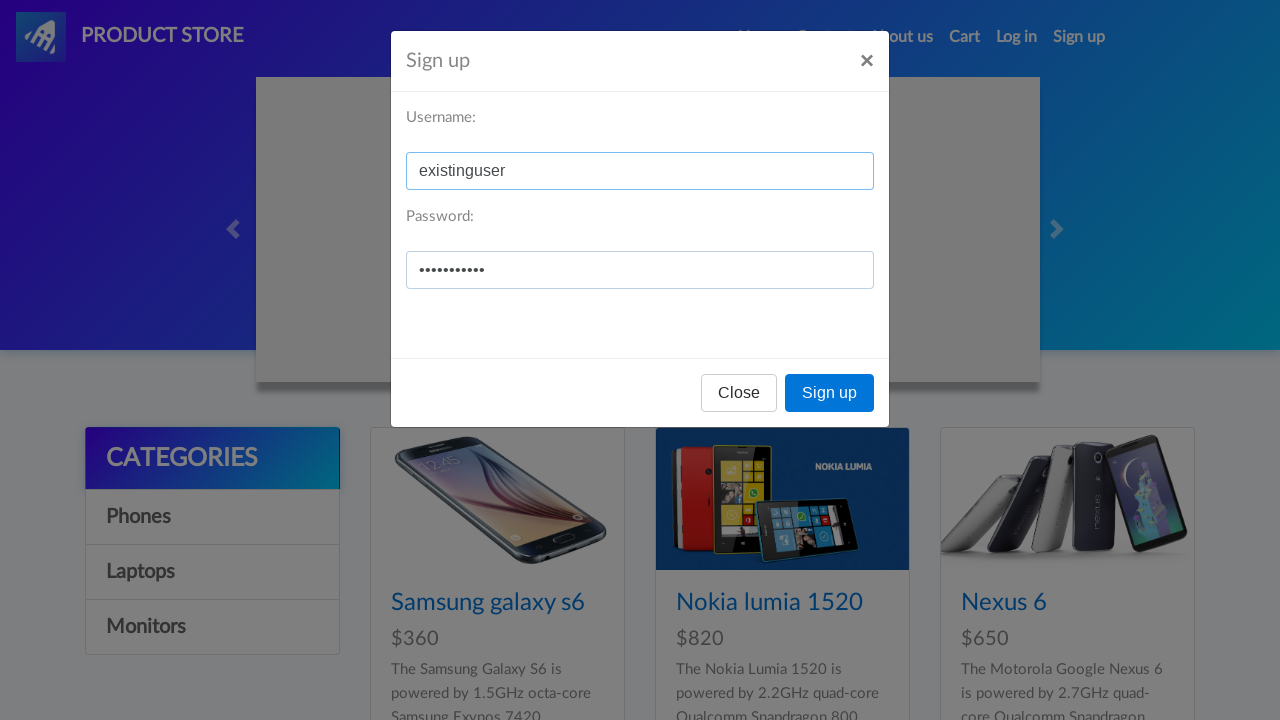

Clicked Sign up button to submit registration at (830, 393) on button[onclick='register()']
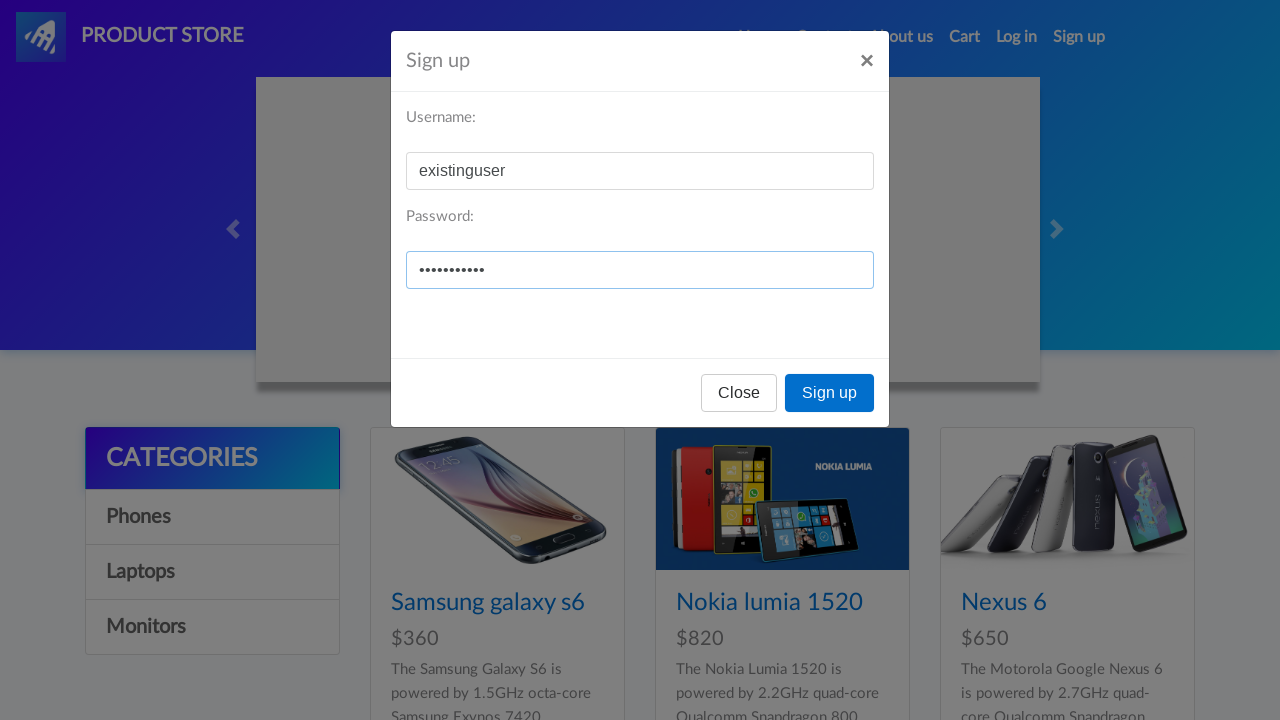

Accepted duplicate user error alert confirming existing username validation
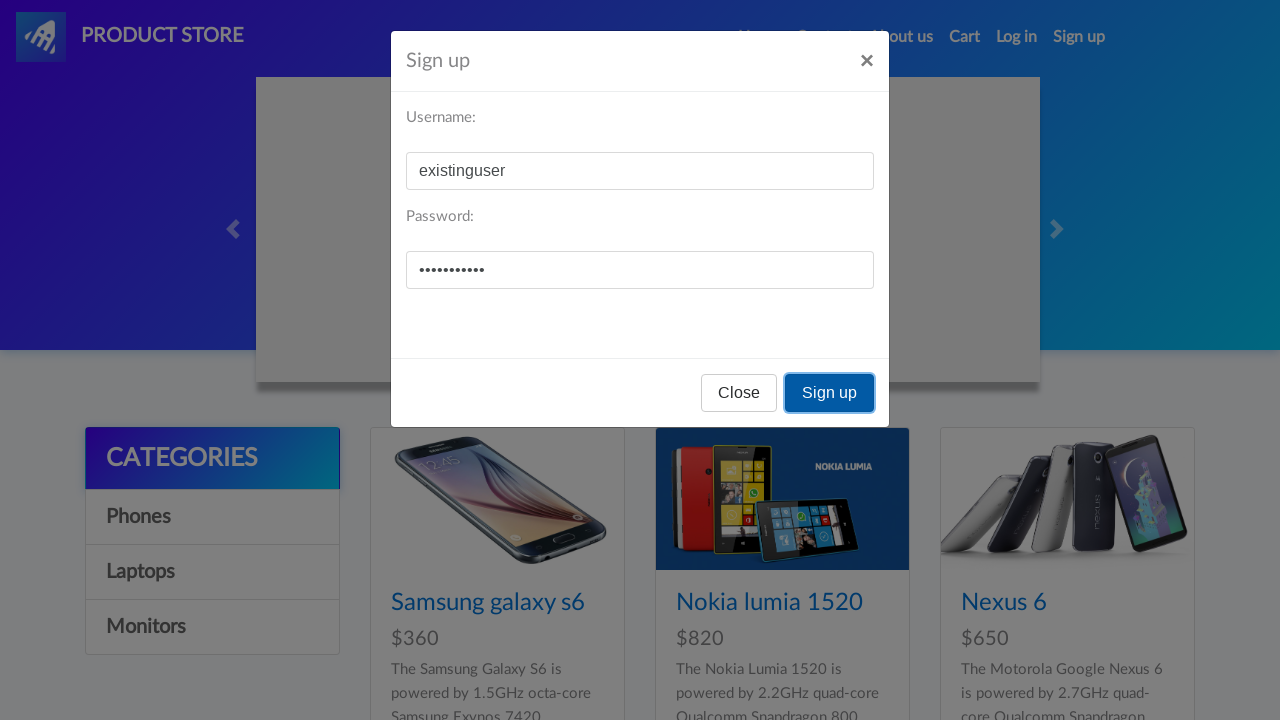

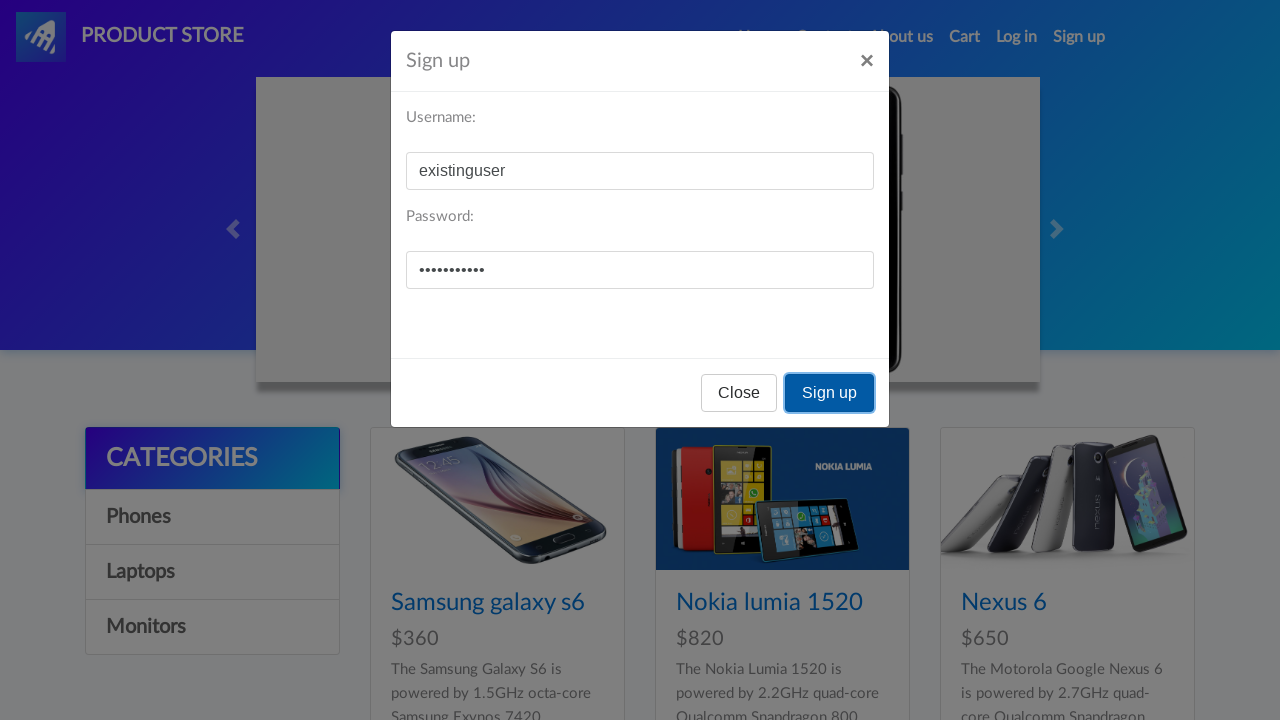